Tests radio button and checkbox interactions on a demo page by clicking a radio button with id "yes" and selecting a checkbox

Starting URL: https://letcode.in/radio

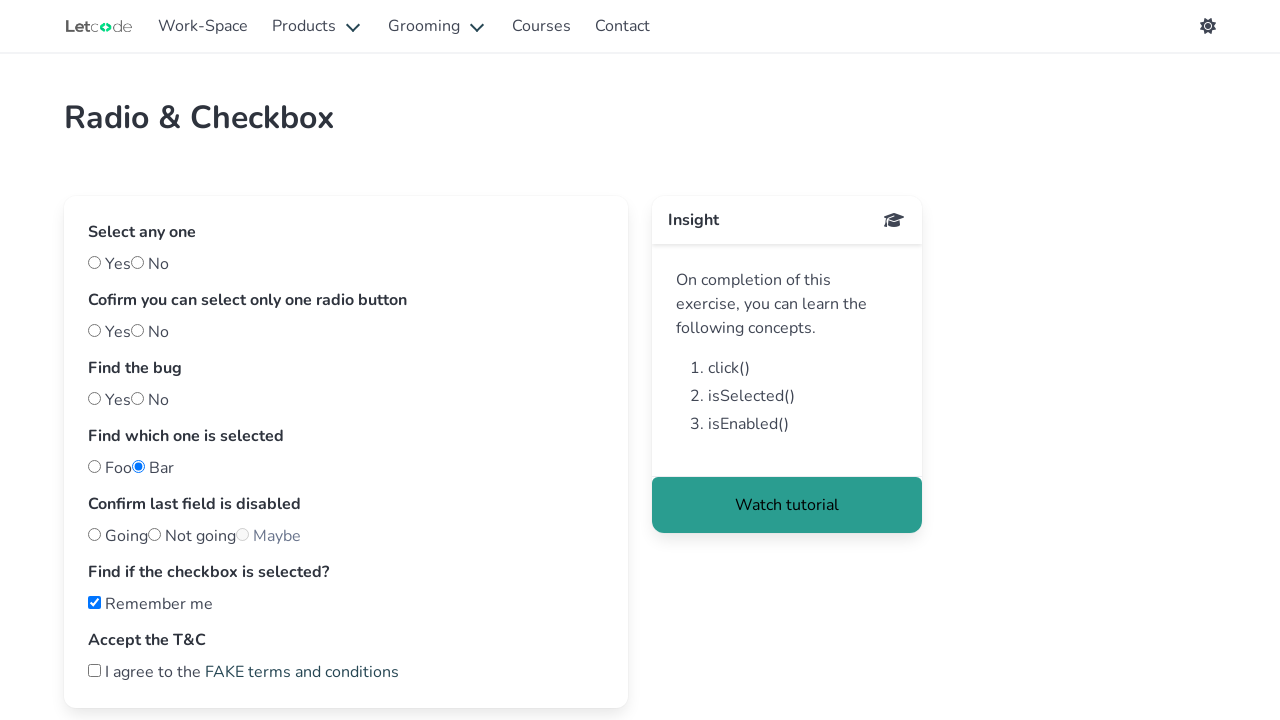

Clicked the 'yes' radio button at (94, 262) on #yes
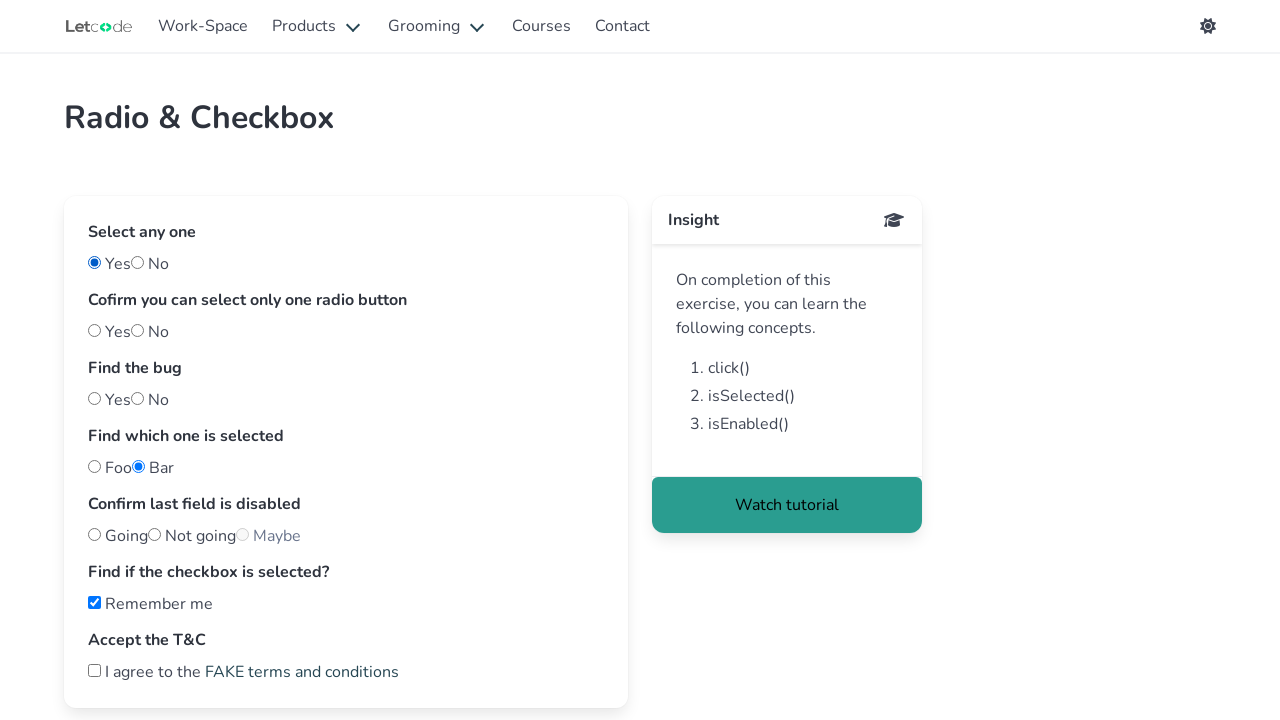

Clicked the second checkbox at (94, 670) on (//input[contains(@type,'checkbox')])[2]
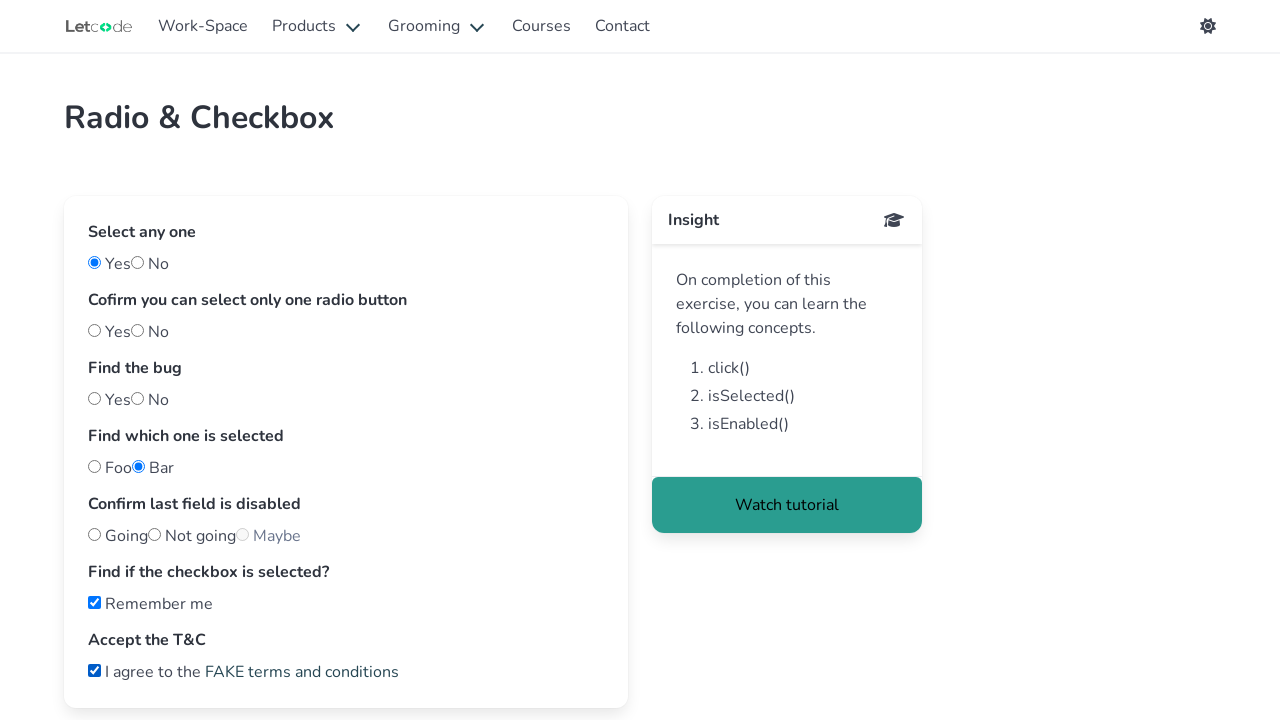

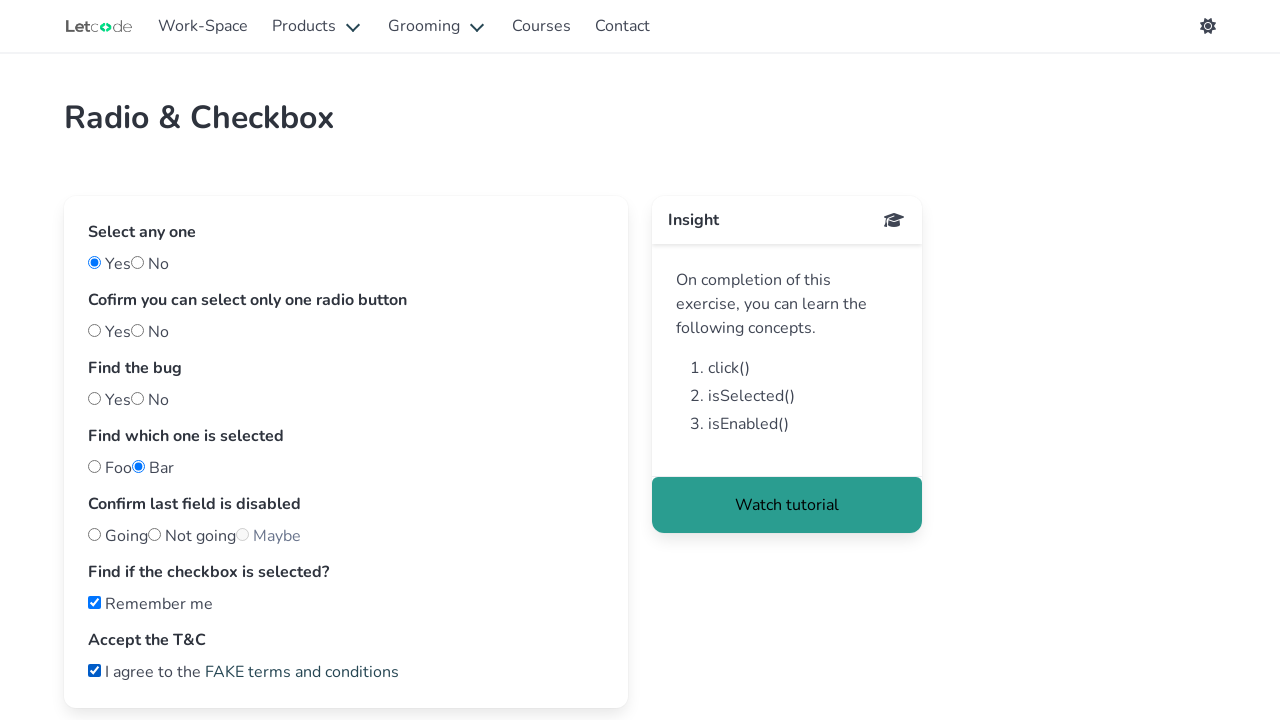